Tests dynamic element loading by clicking a start button and waiting for welcome text to appear

Starting URL: http://syntaxprojects.com/dynamic-elements-loading.php

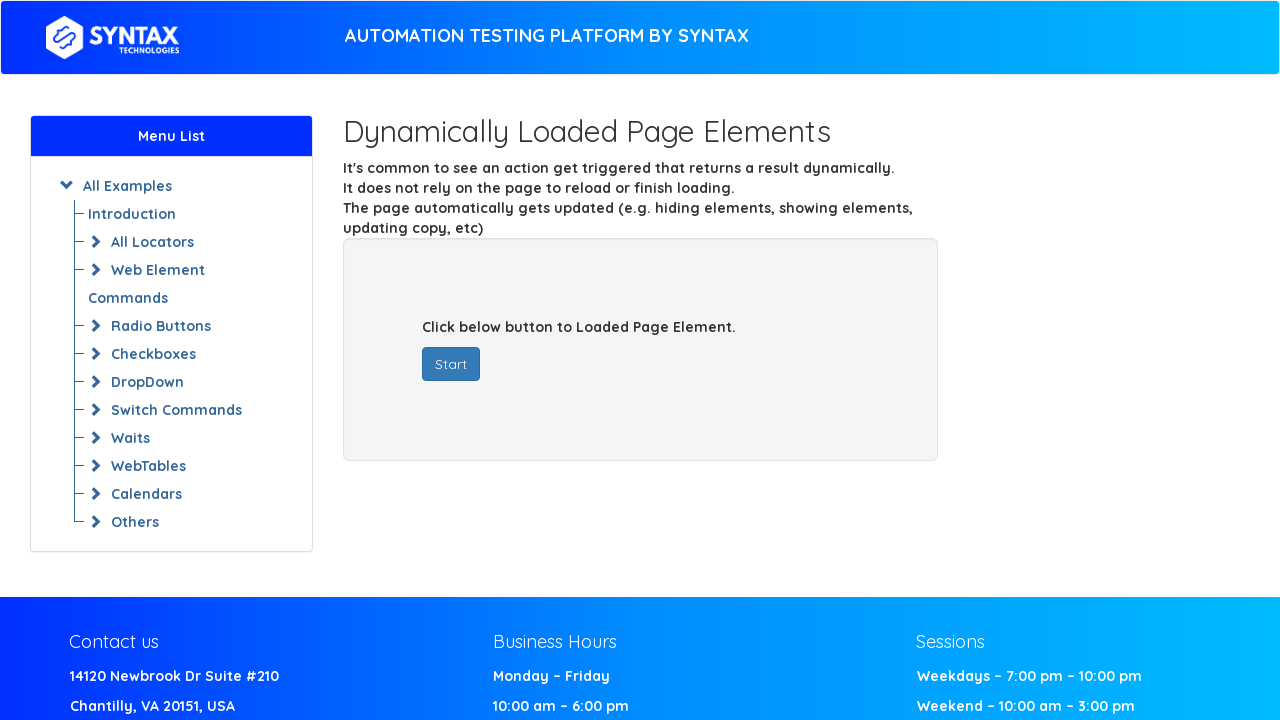

Clicked the start button to trigger dynamic content loading at (451, 364) on #startButton
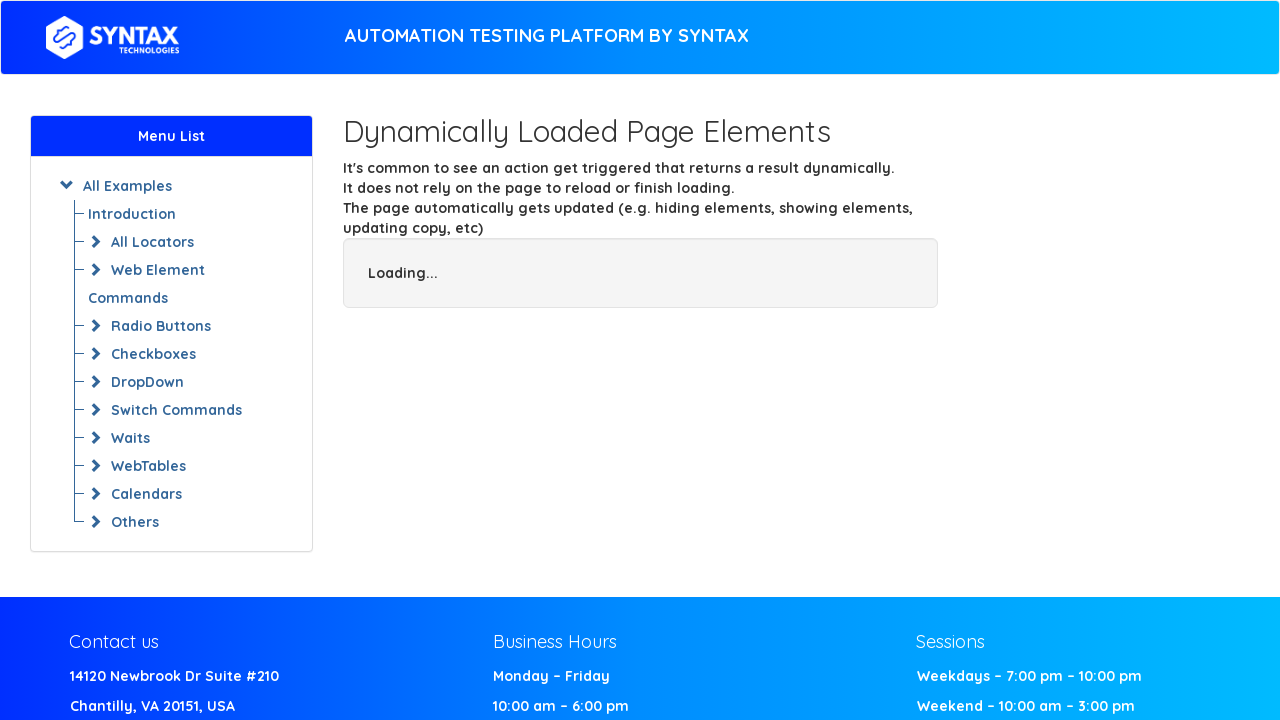

Waited for welcome text to appear
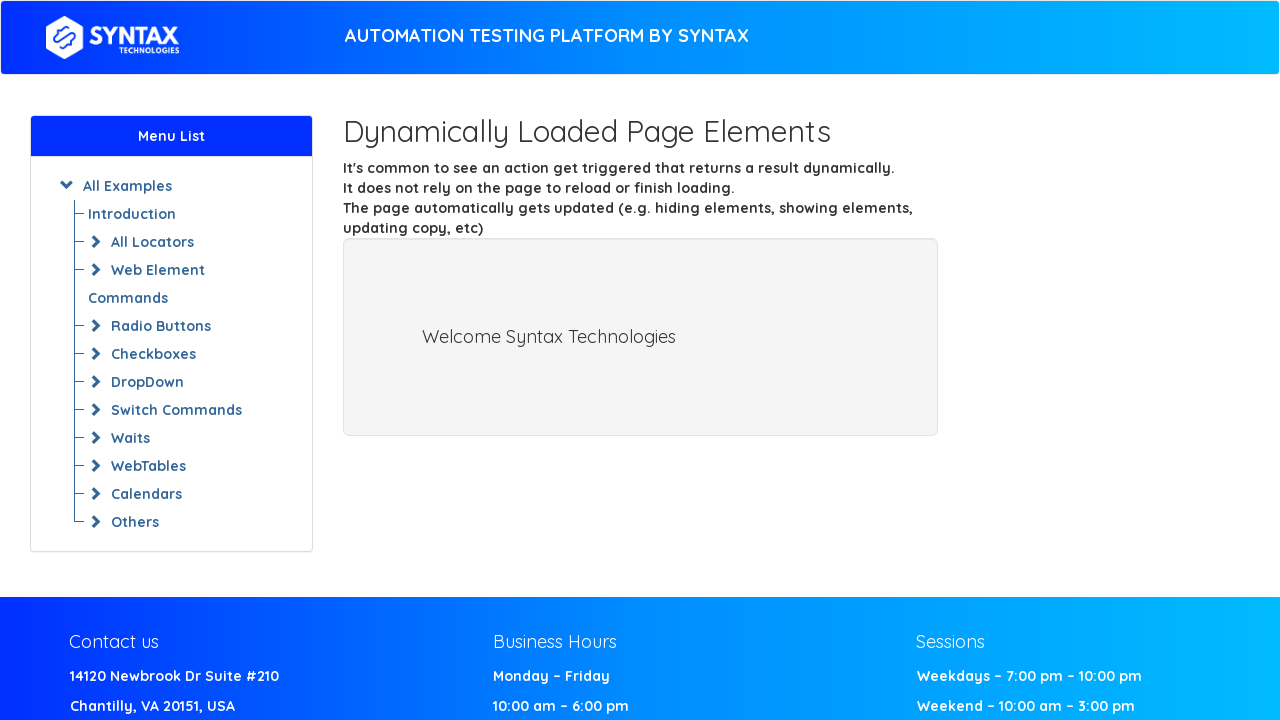

Located the welcome text element
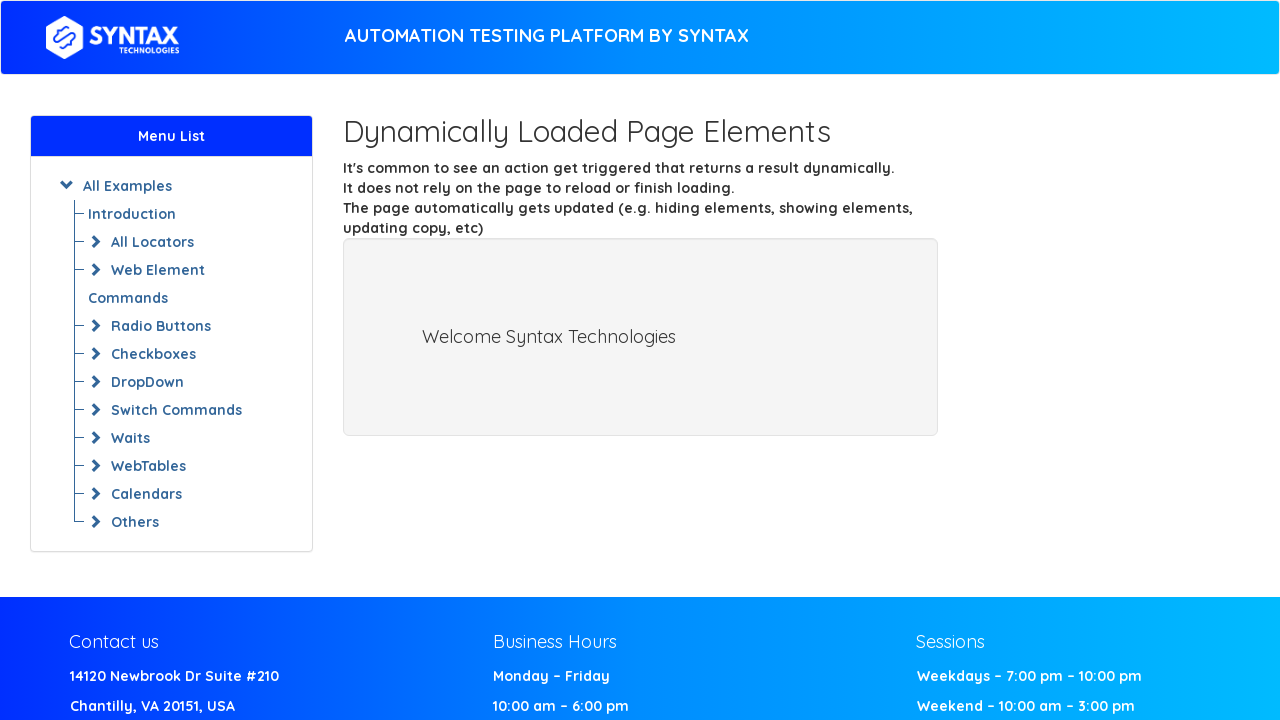

Retrieved text content from welcome element
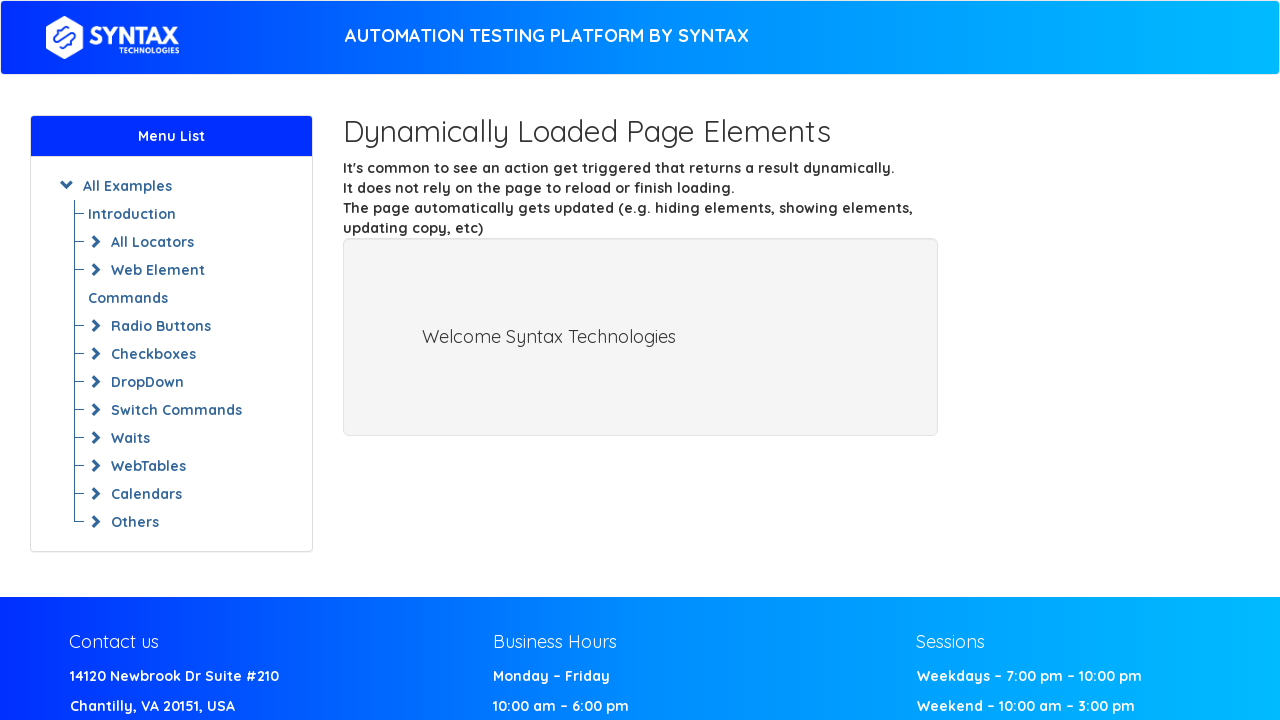

Printed welcome text: Welcome Syntax Technologies
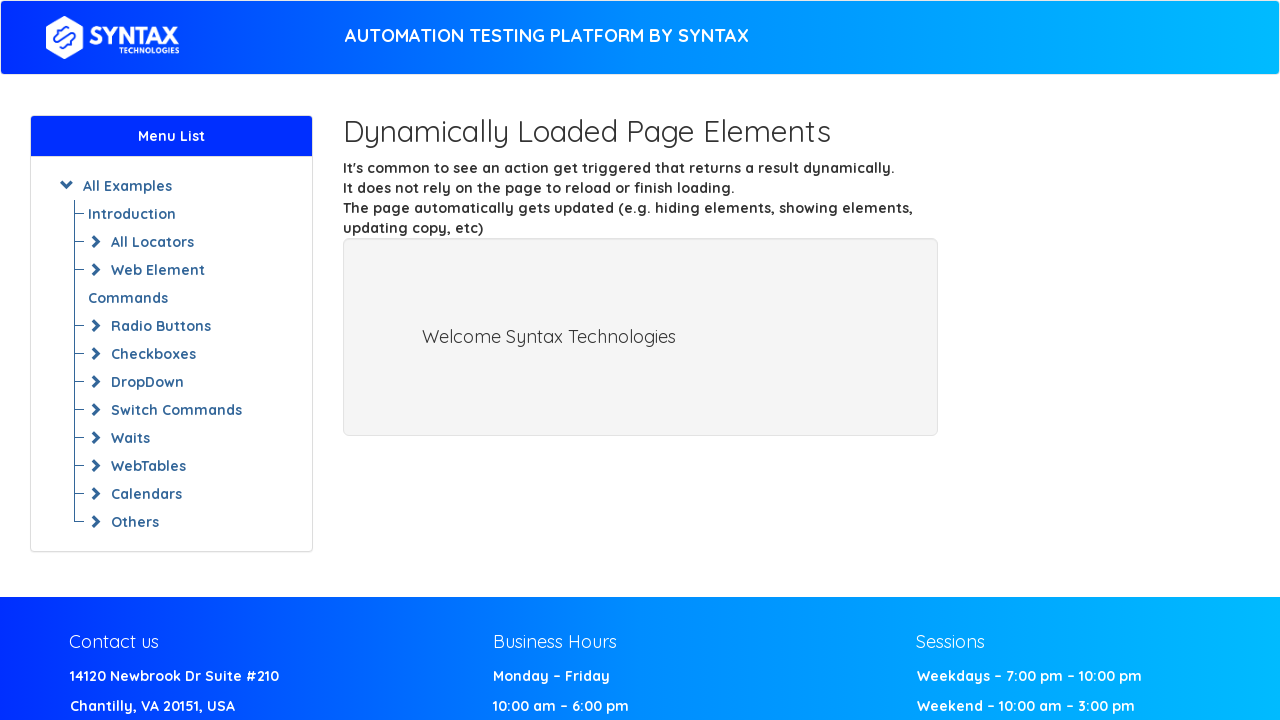

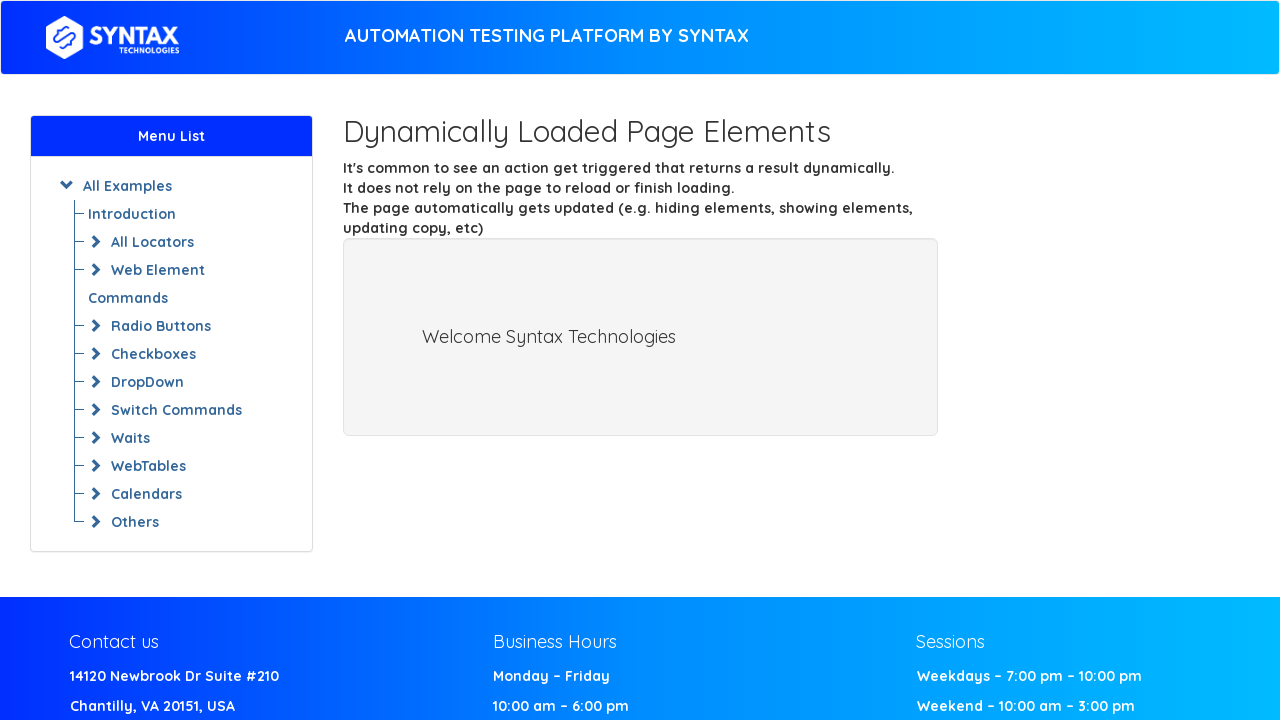